Tests accepting a confirm alert dialog and verifying the result message

Starting URL: https://demoqa.com/alerts

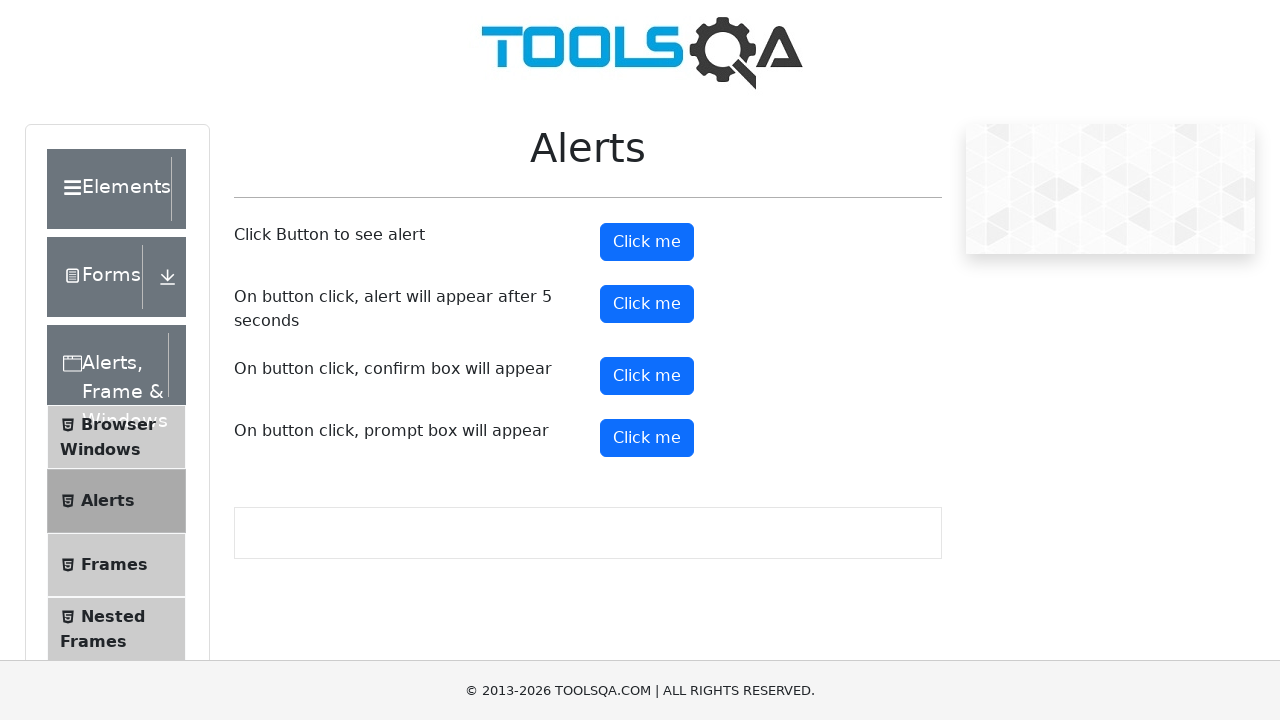

Set up dialog handler to accept confirm alerts
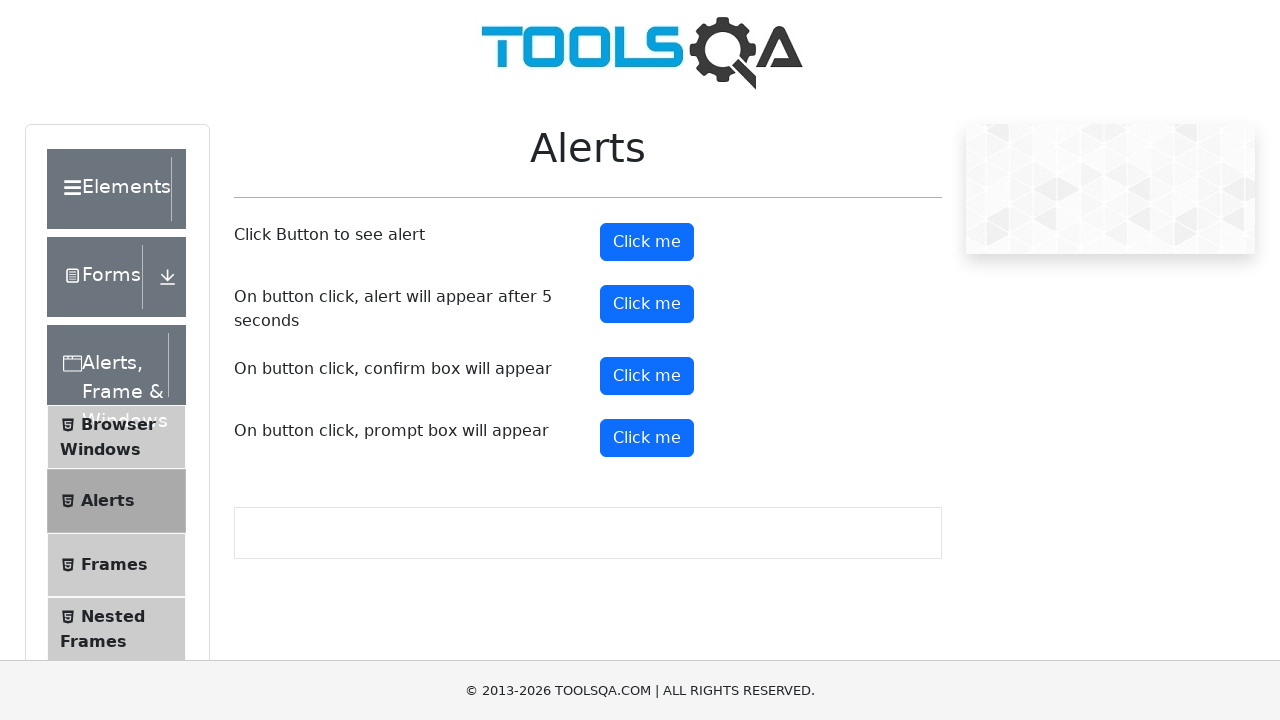

Scrolled to confirm button element
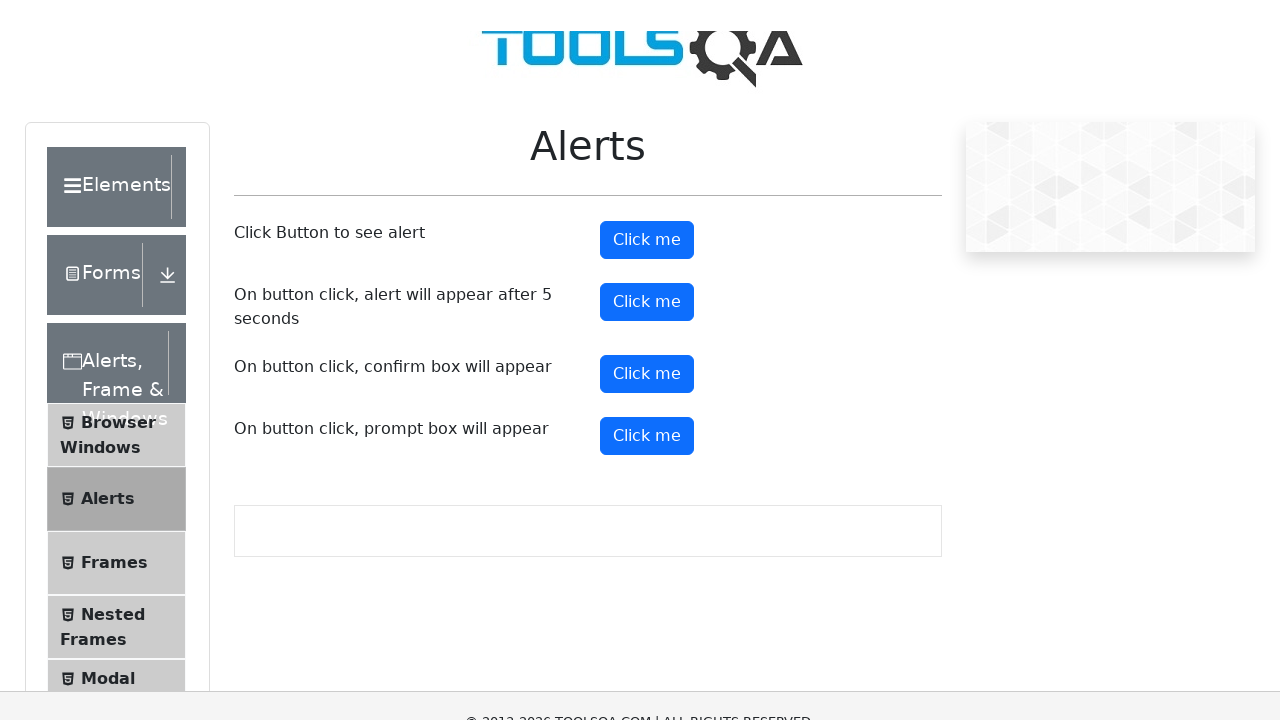

Clicked confirm button to trigger alert dialog at (647, 19) on #confirmButton
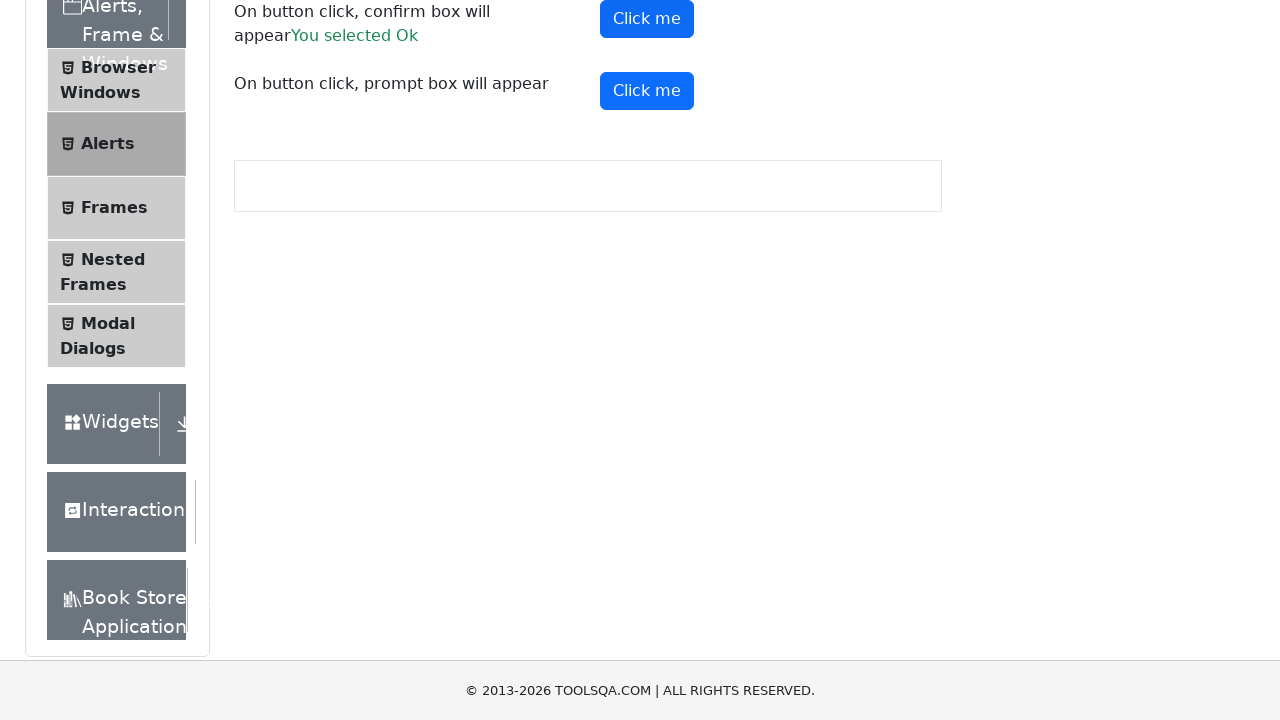

Confirm alert accepted and result message appeared
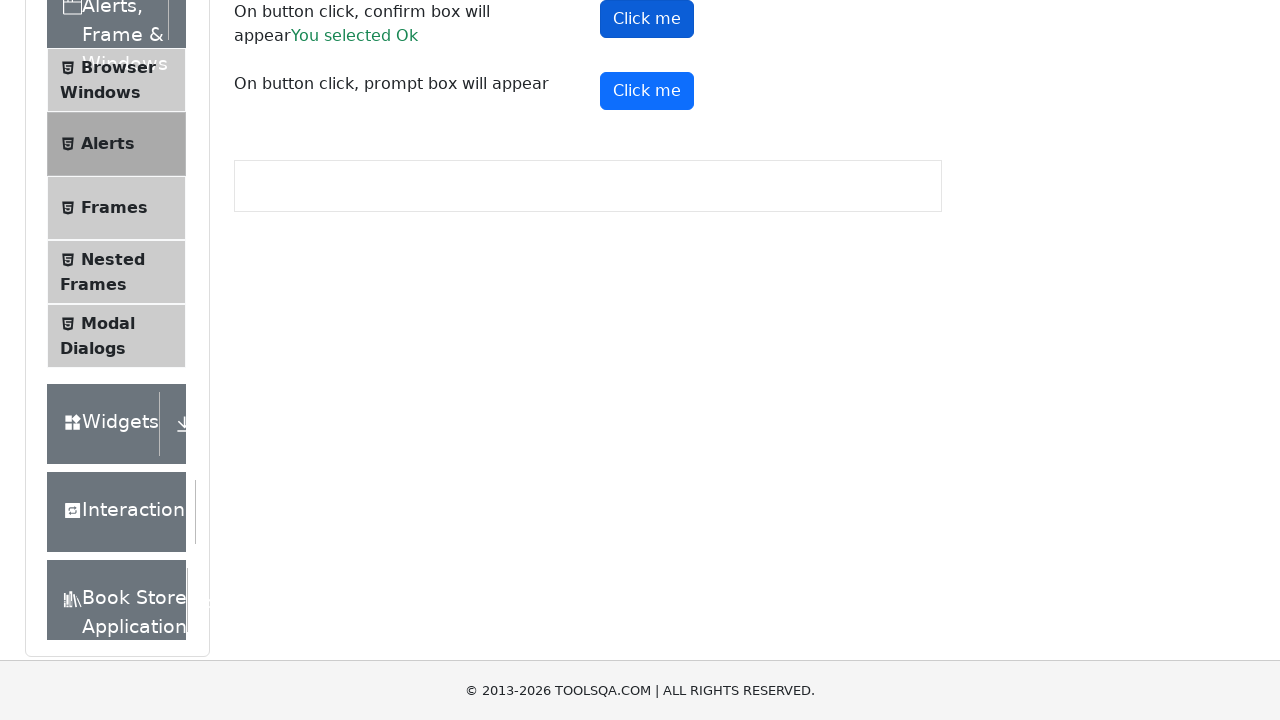

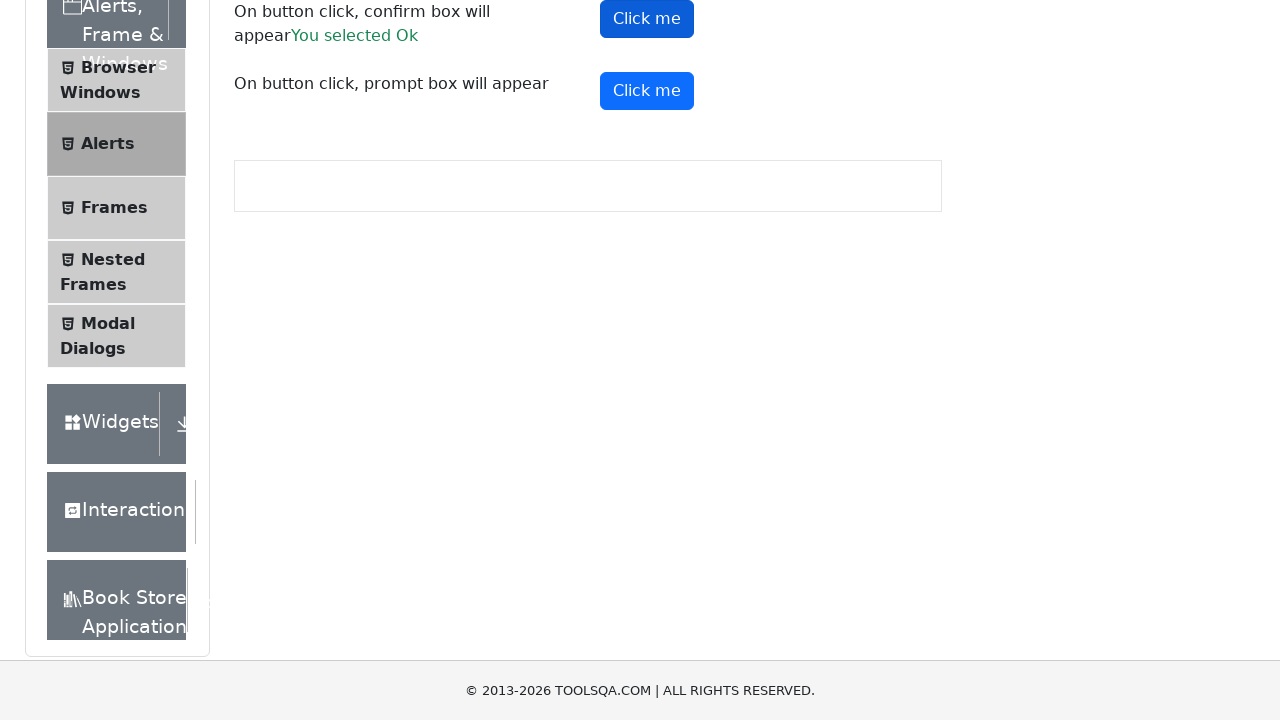